Tests navigation to the Greet-A-Cat page and verifies the page displays "Meow!Meow!Meow!"

Starting URL: https://cs1632.appspot.com/

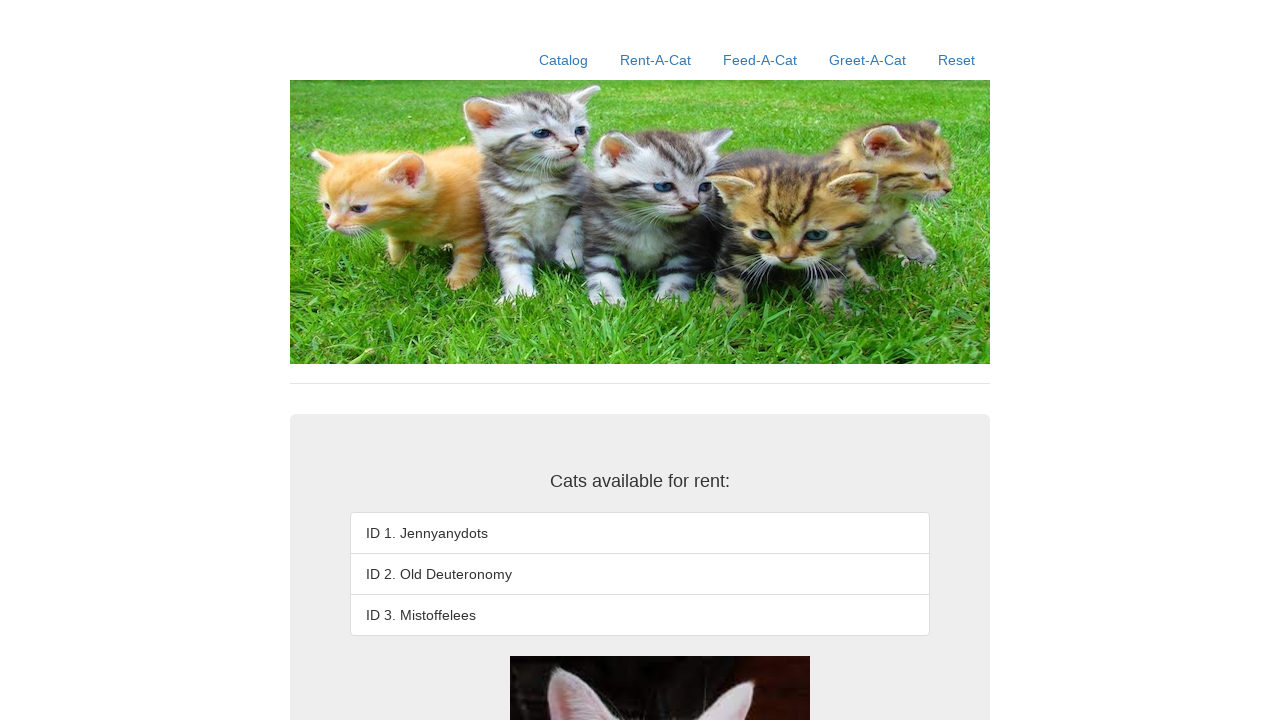

Clicked on Greet-A-Cat link at (868, 60) on text=Greet-A-Cat
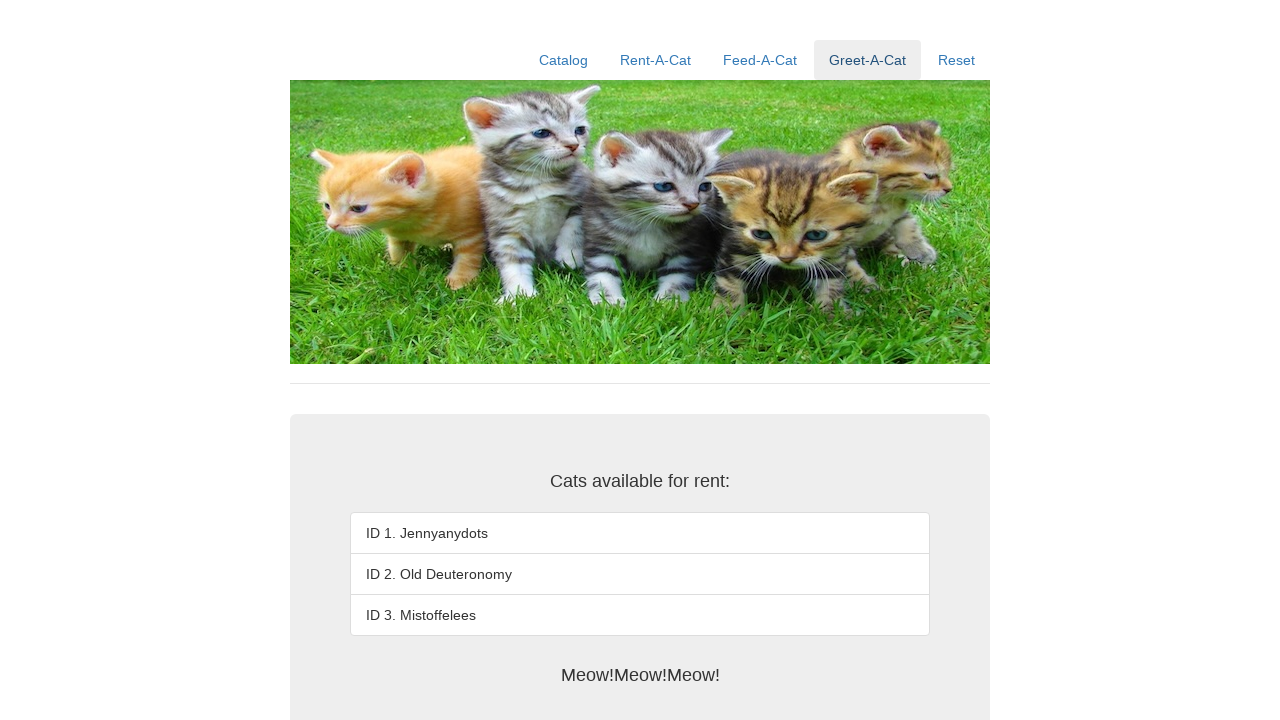

Retrieved body text content
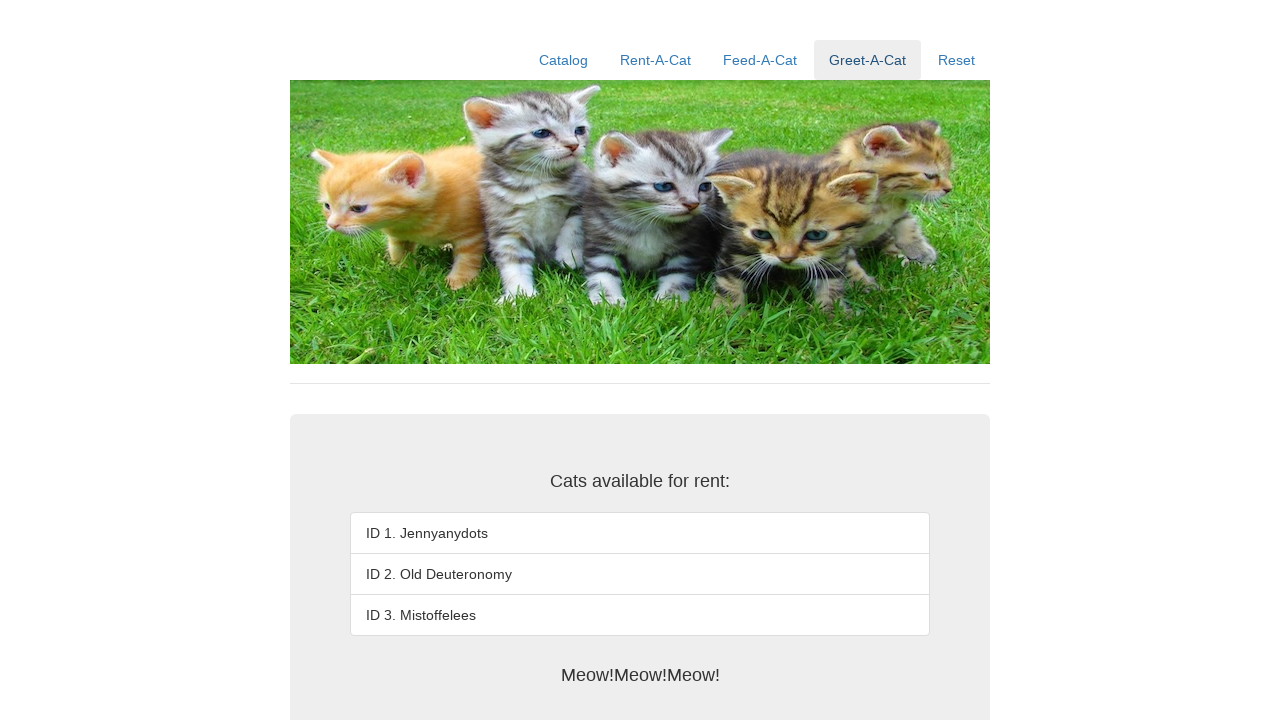

Verified page displays 'Meow!Meow!Meow!'
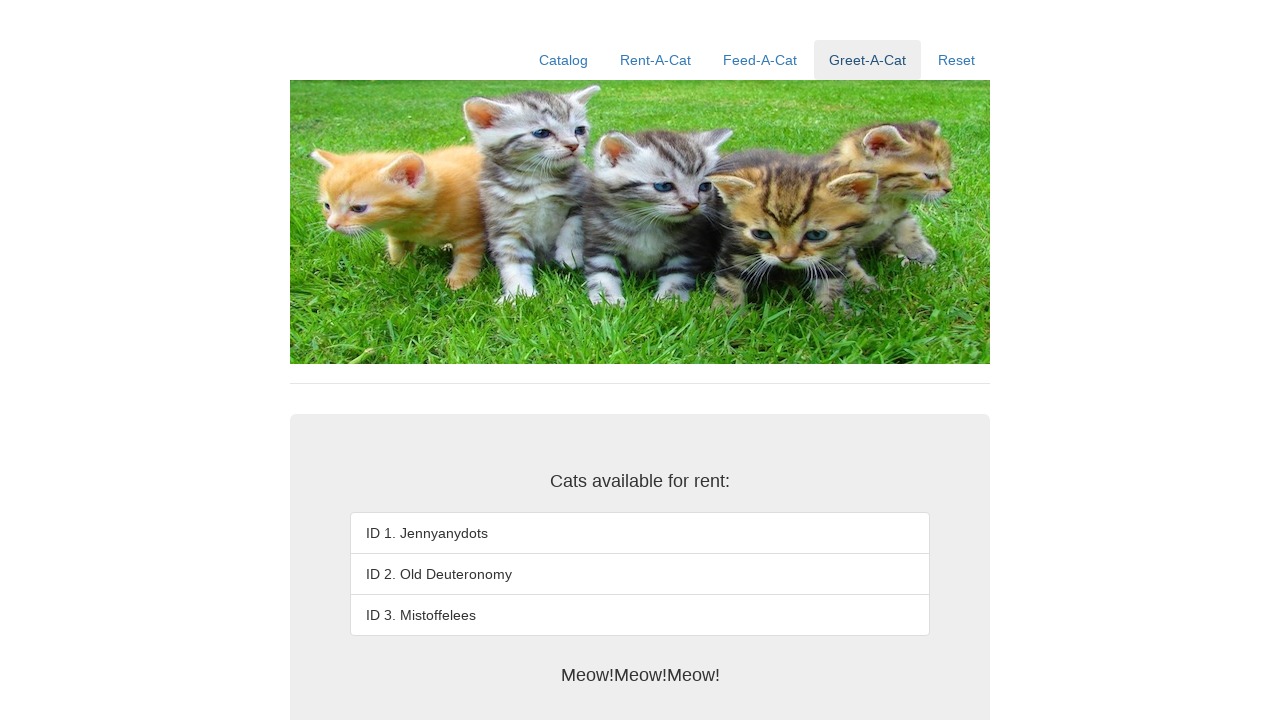

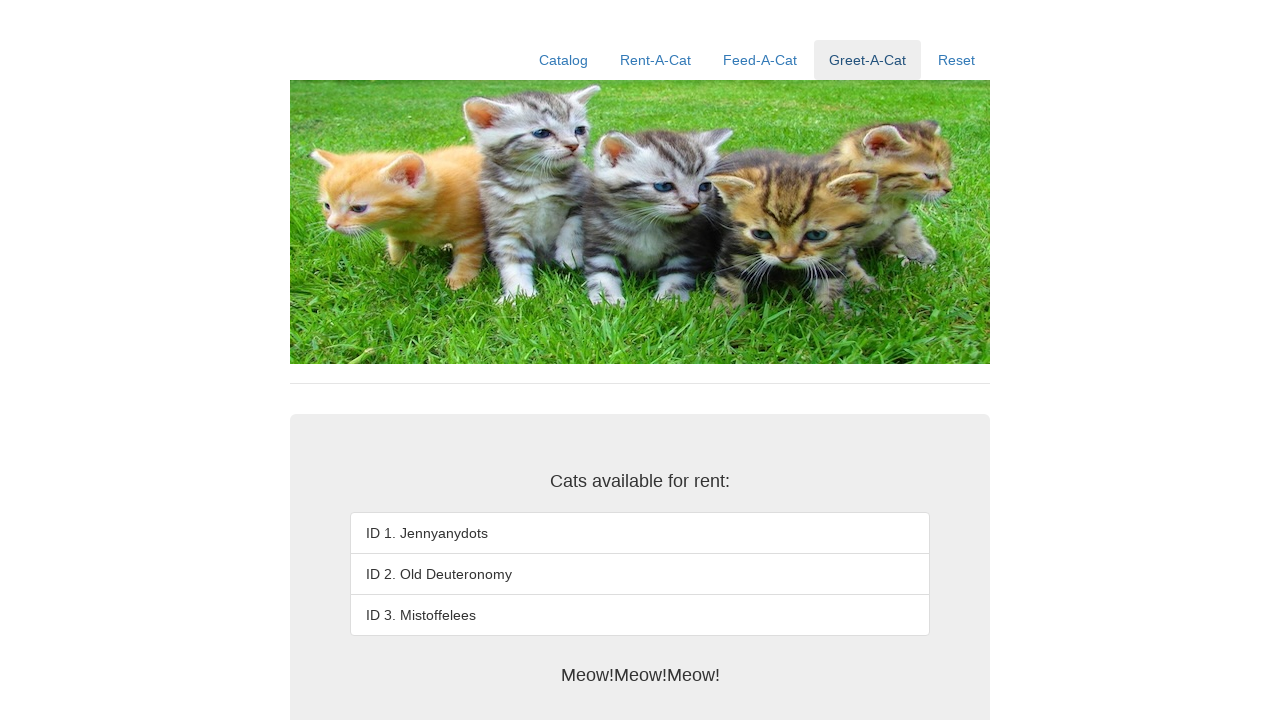